Tests that new todo items are appended to the bottom of the list and the count is displayed correctly

Starting URL: https://demo.playwright.dev/todomvc

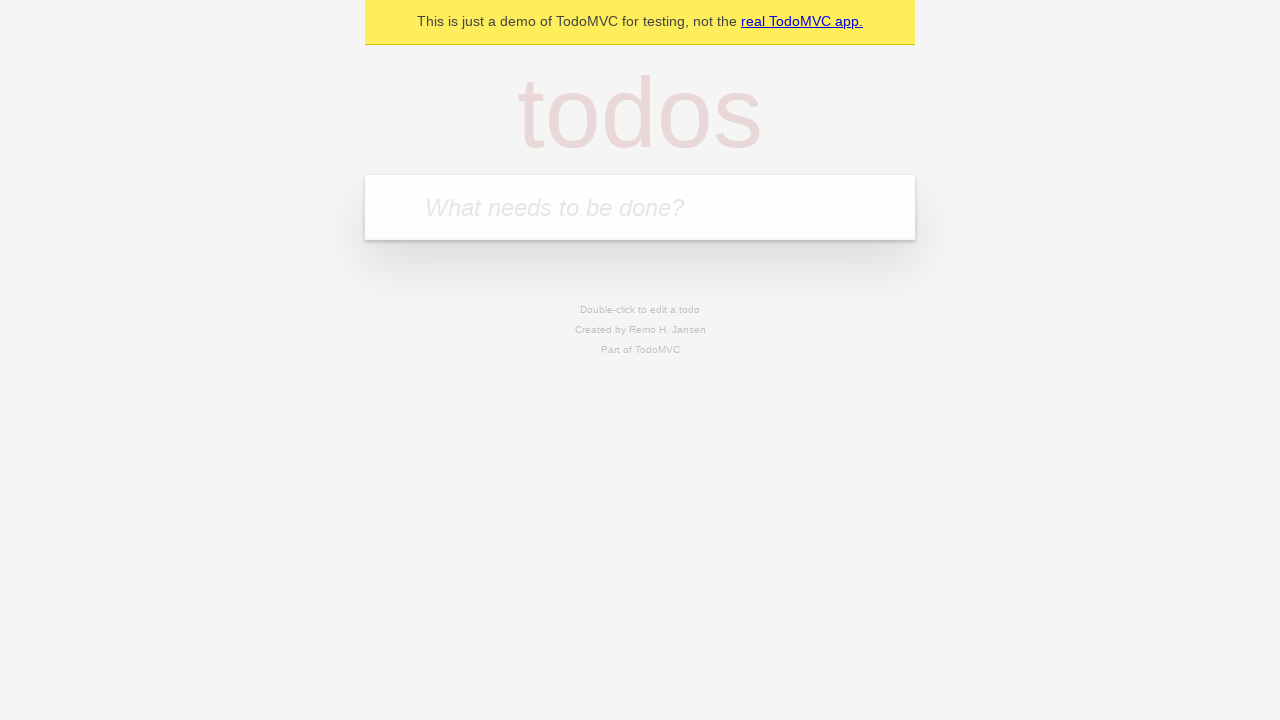

Filled todo input with 'buy some cheese' on internal:attr=[placeholder="What needs to be done?"i]
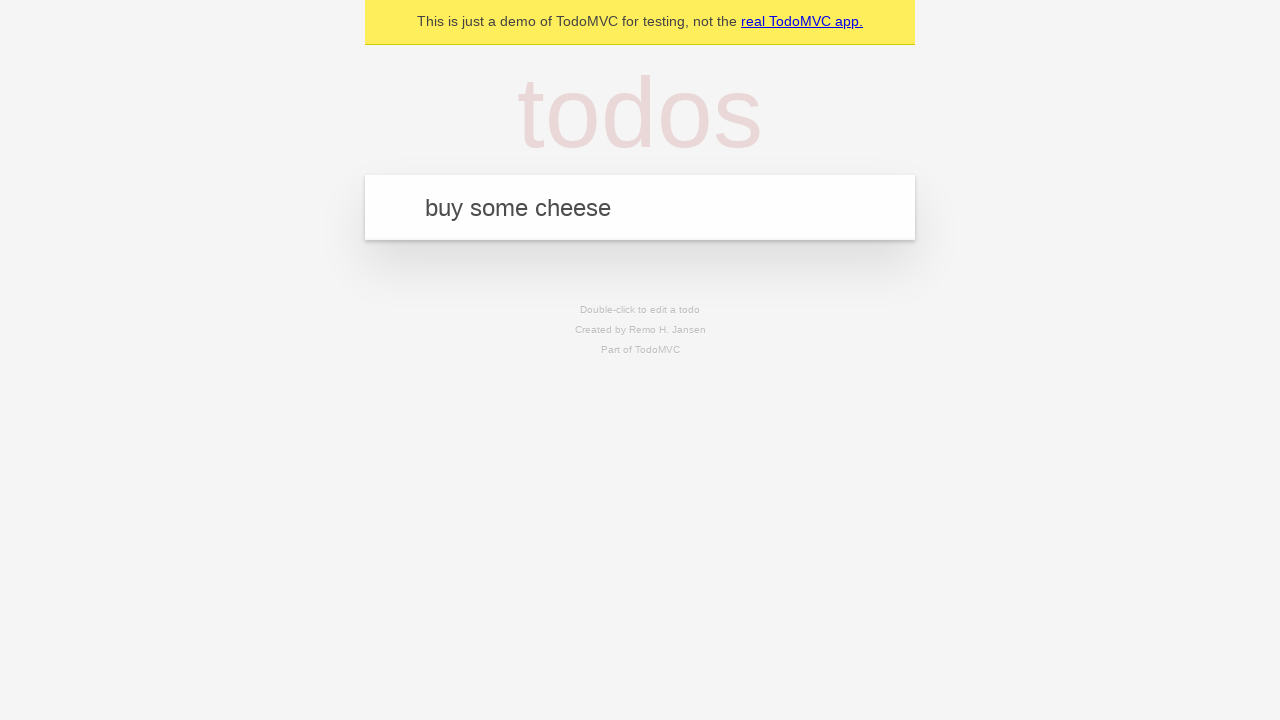

Pressed Enter to add first todo item on internal:attr=[placeholder="What needs to be done?"i]
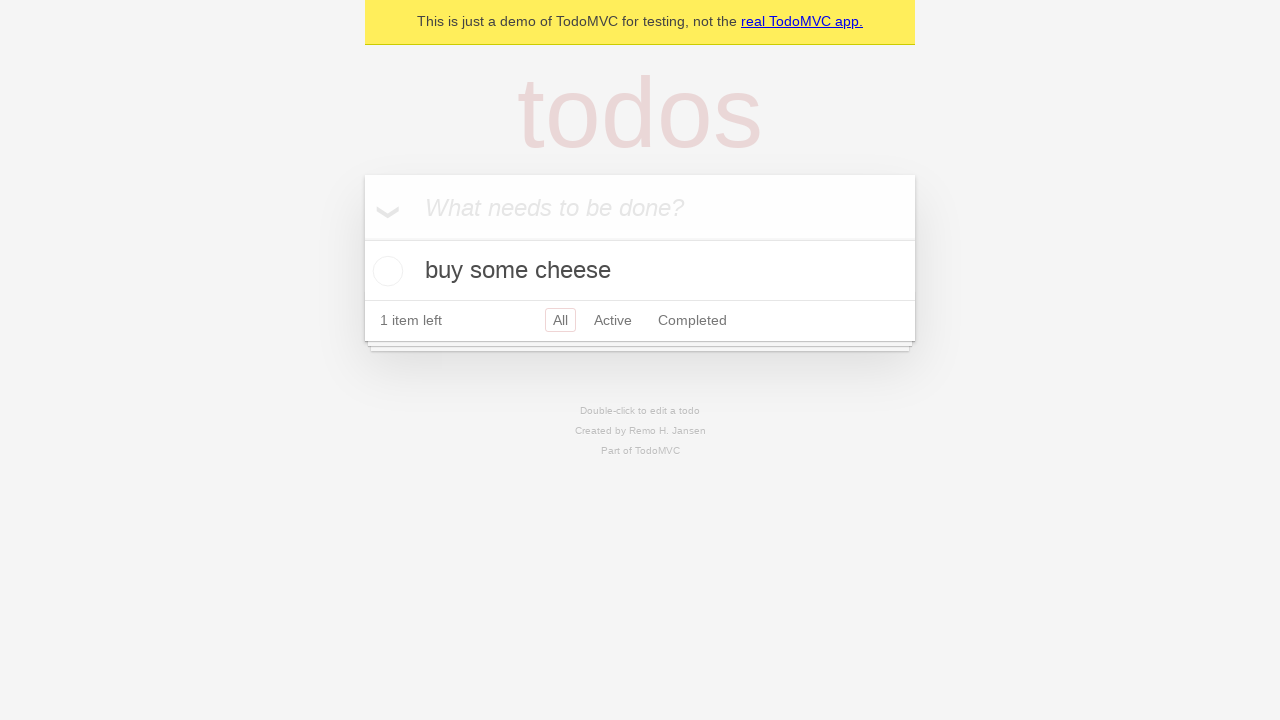

Filled todo input with 'feed the cat' on internal:attr=[placeholder="What needs to be done?"i]
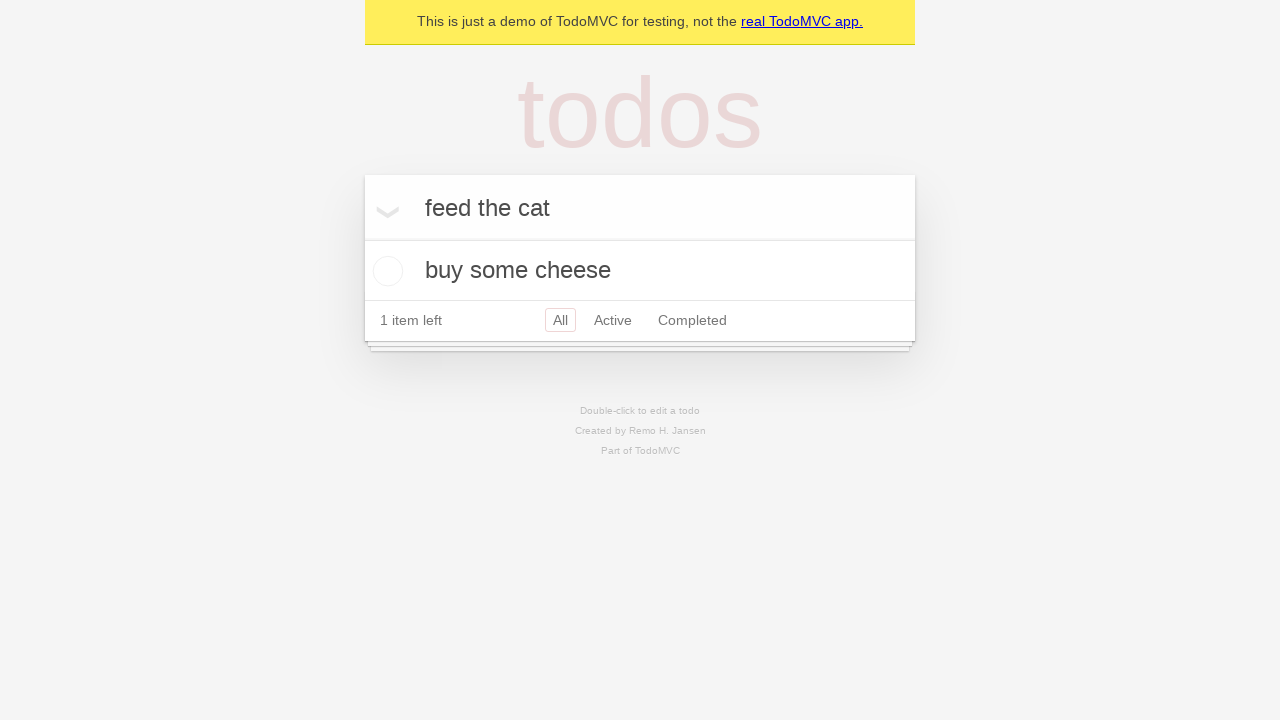

Pressed Enter to add second todo item on internal:attr=[placeholder="What needs to be done?"i]
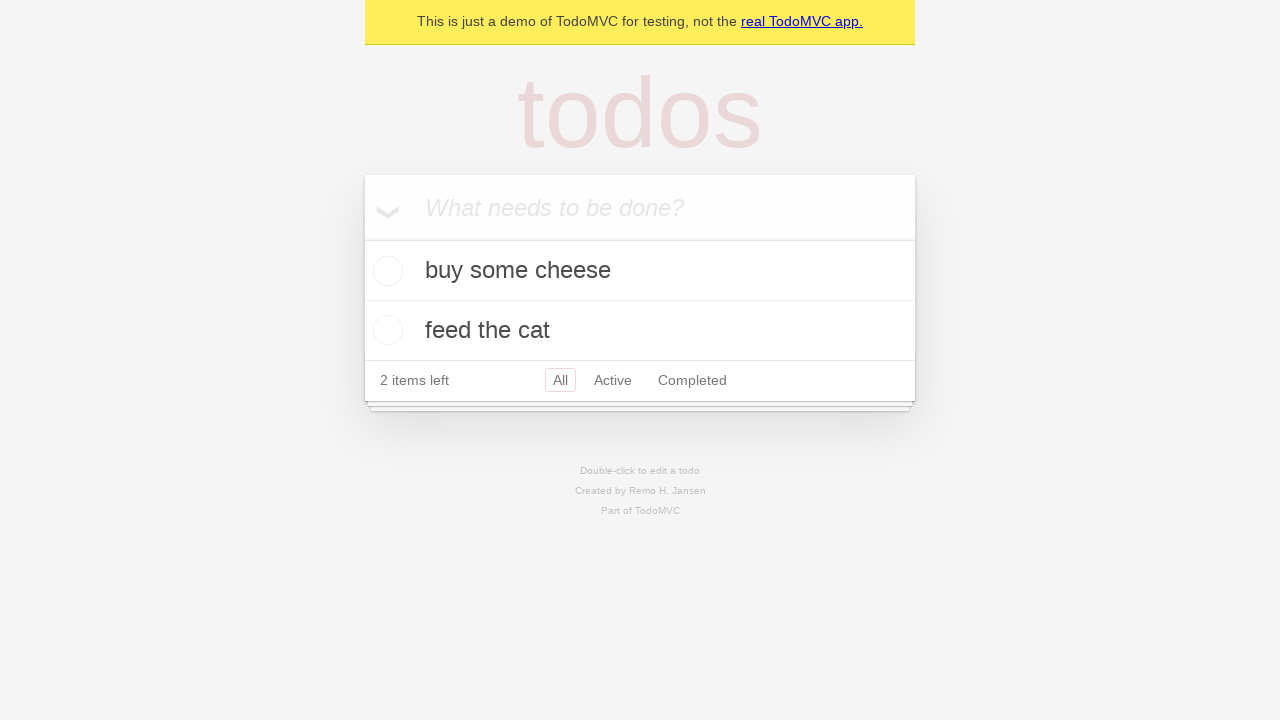

Filled todo input with 'book a doctors appointment' on internal:attr=[placeholder="What needs to be done?"i]
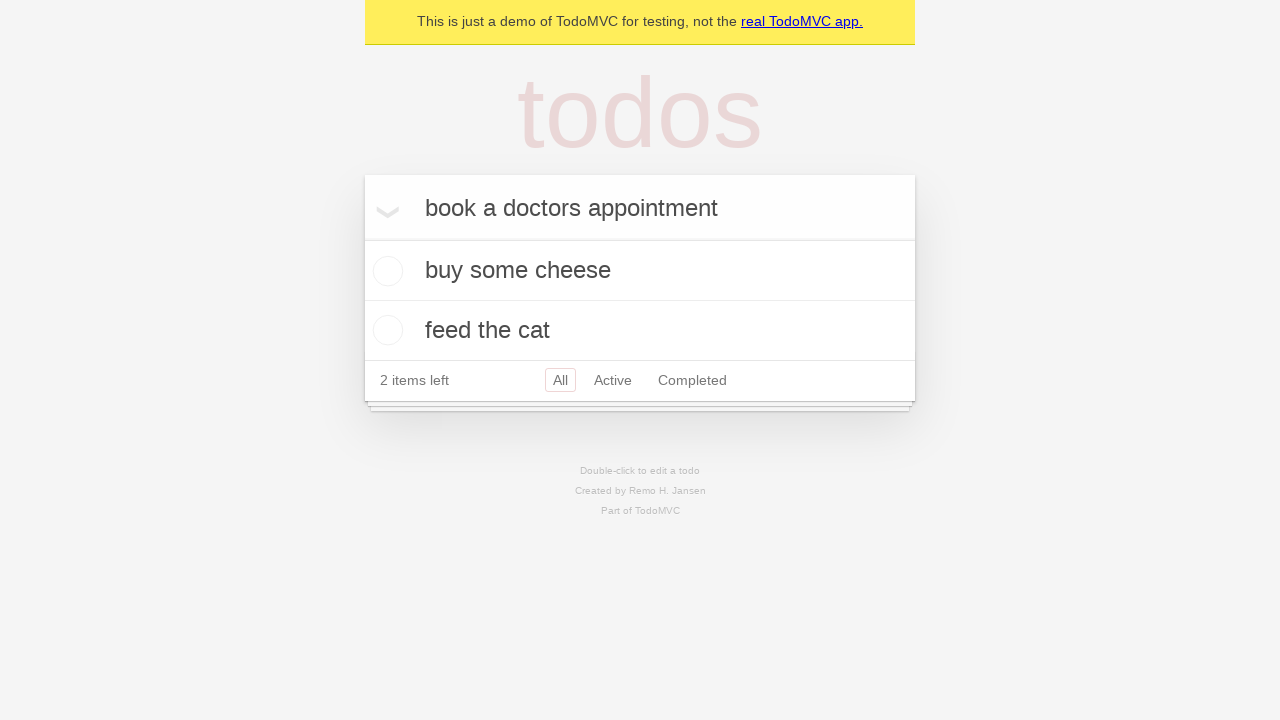

Pressed Enter to add third todo item on internal:attr=[placeholder="What needs to be done?"i]
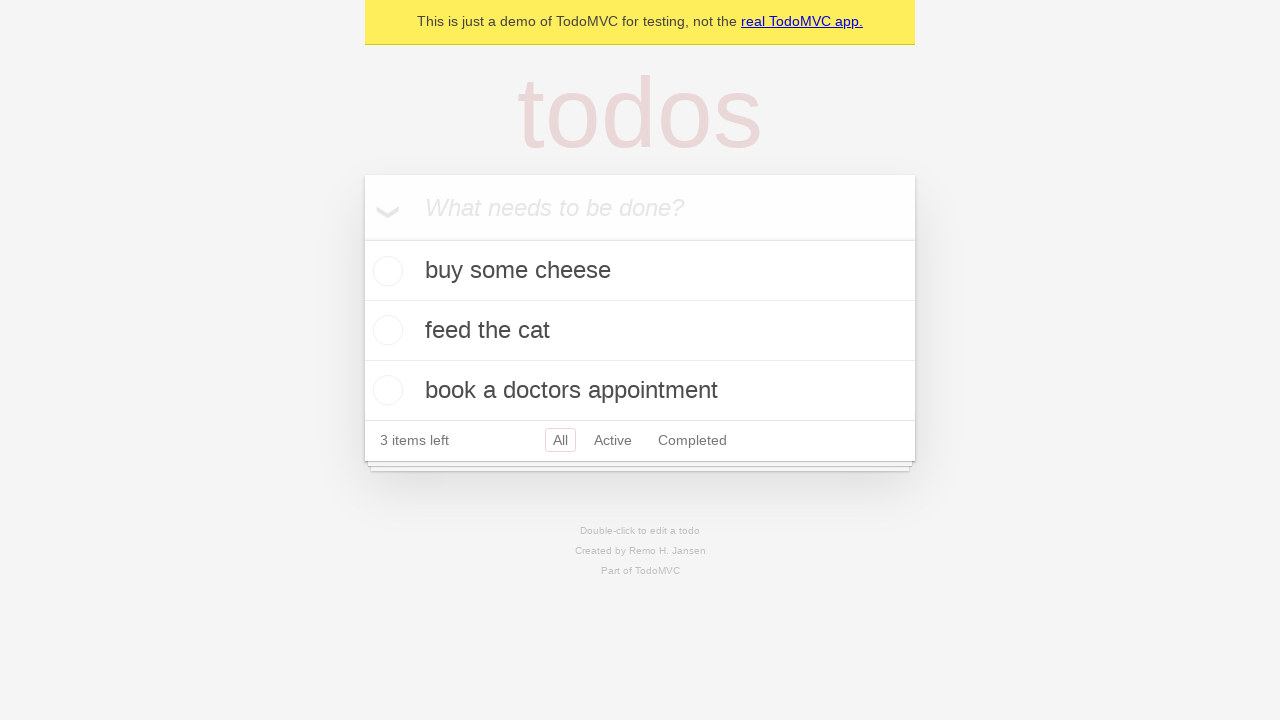

Waited for todo count element to be visible
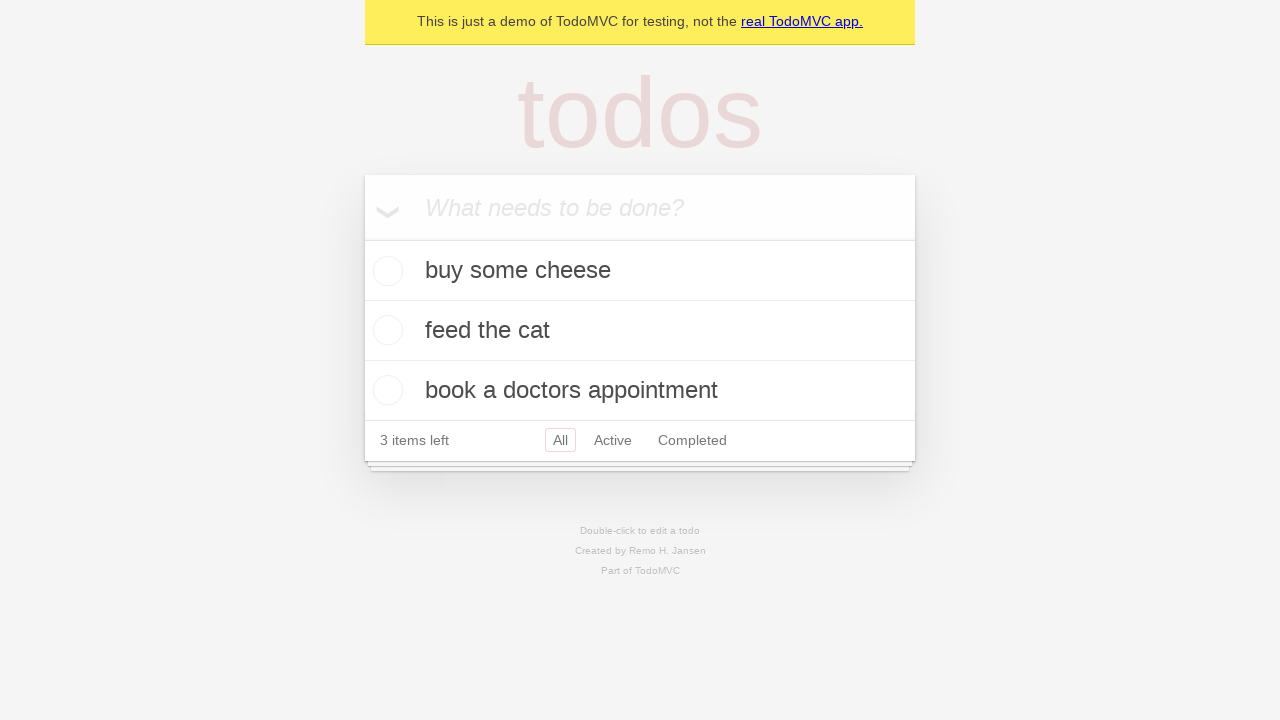

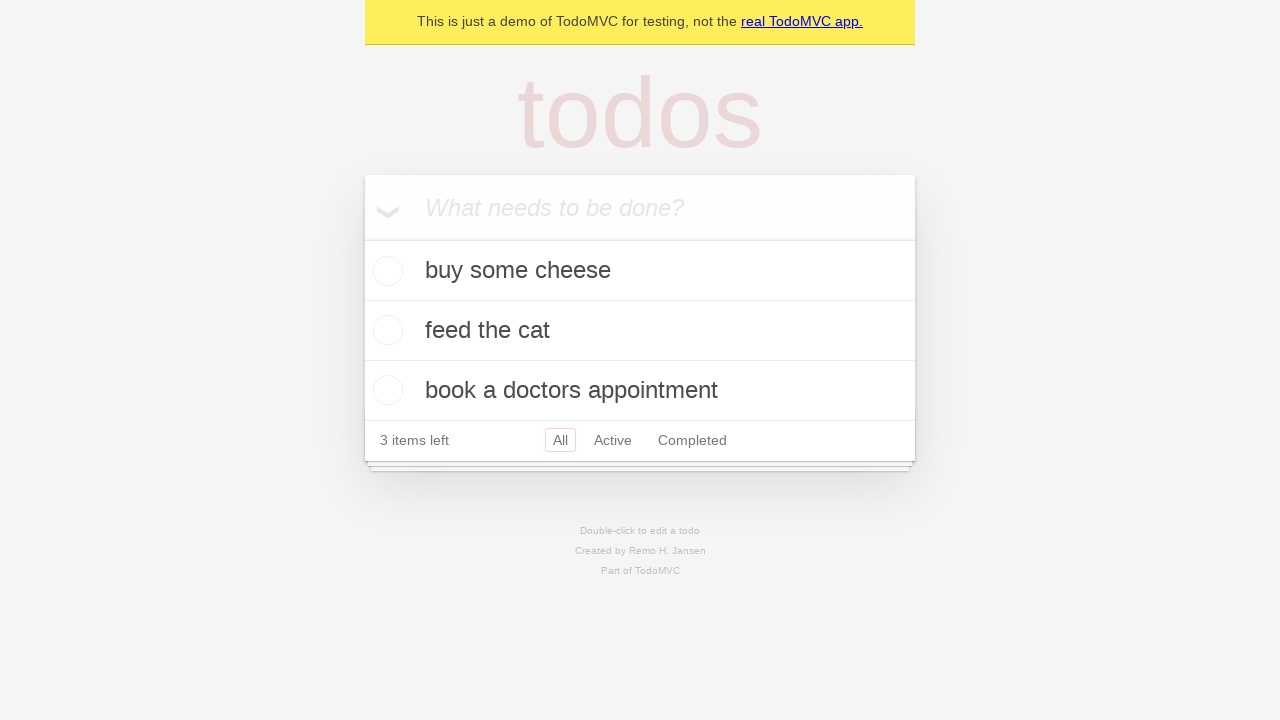